Tests the search functionality by searching for "Casio" and verifying search results are displayed

Starting URL: https://time.am

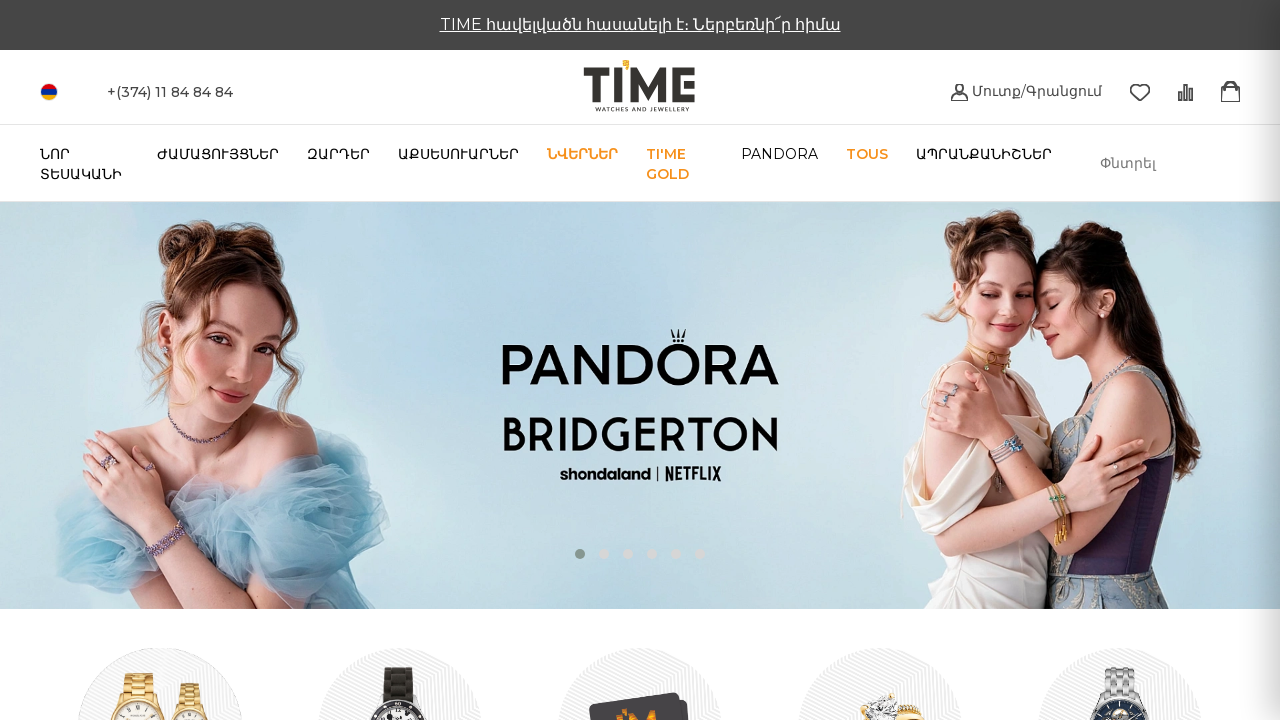

Filled search input with 'Casio' on #title-search-input
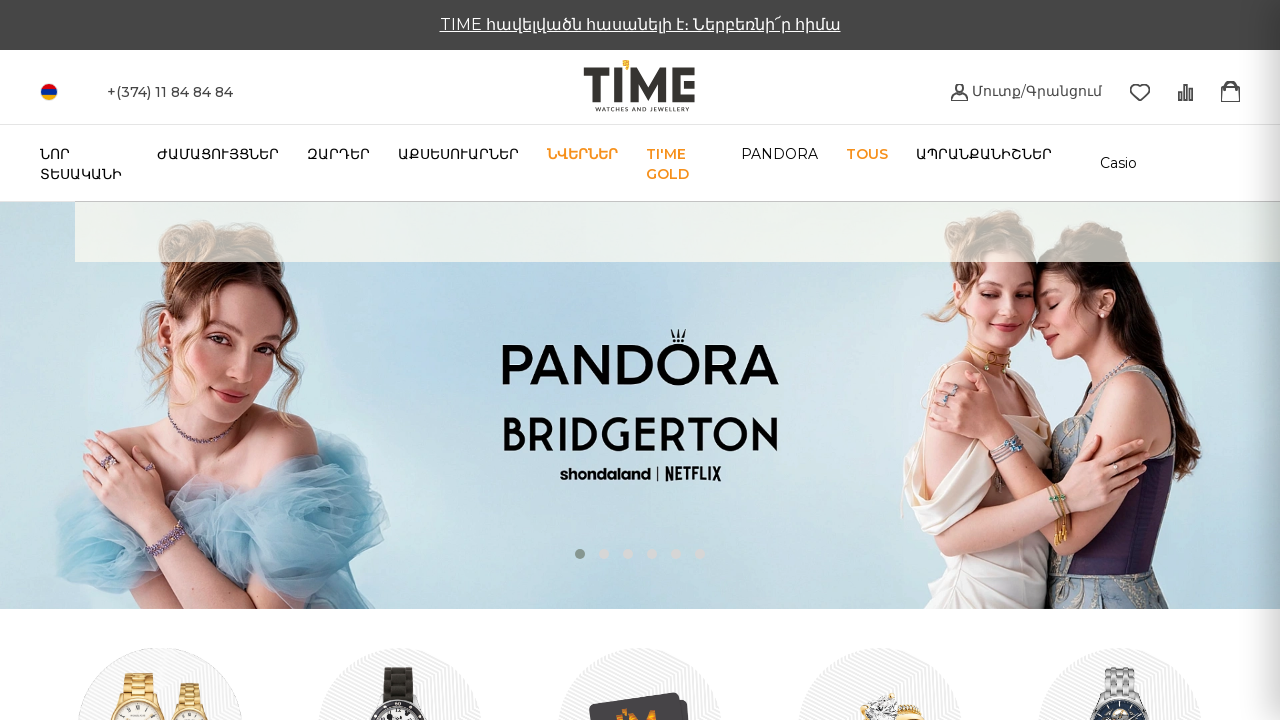

Pressed Enter to submit search query on #title-search-input
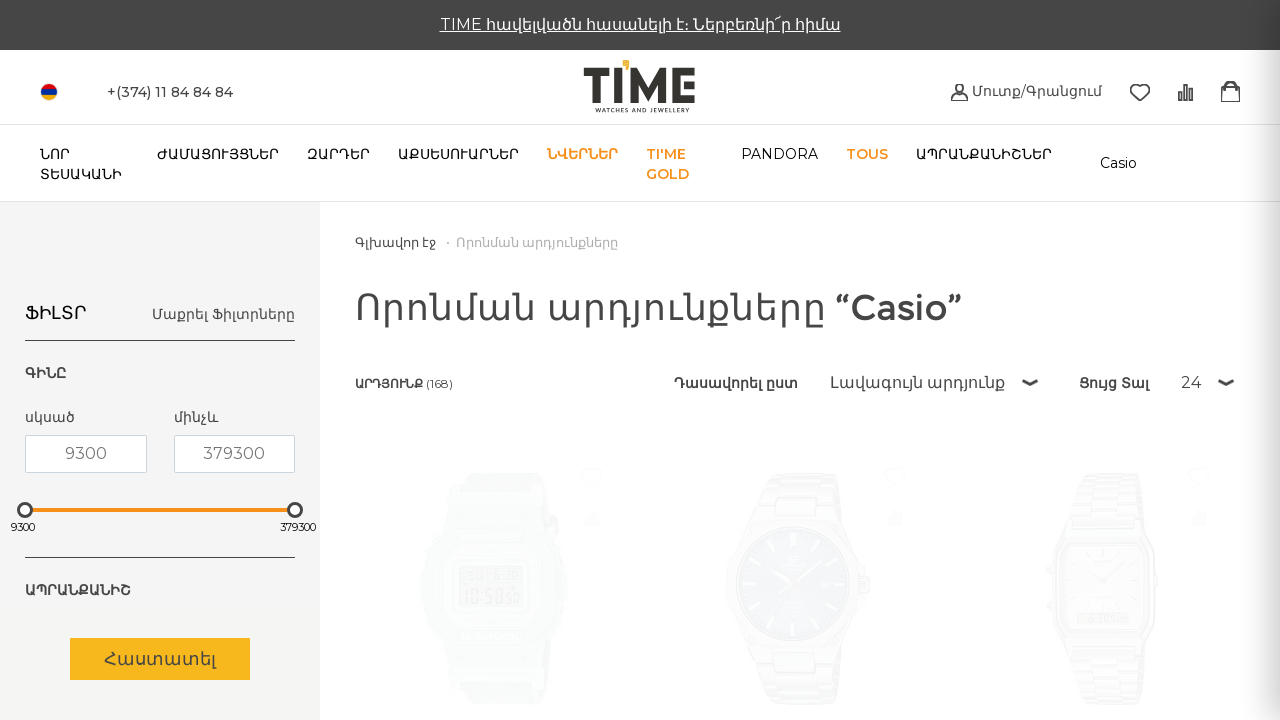

Search results loaded and products title displayed
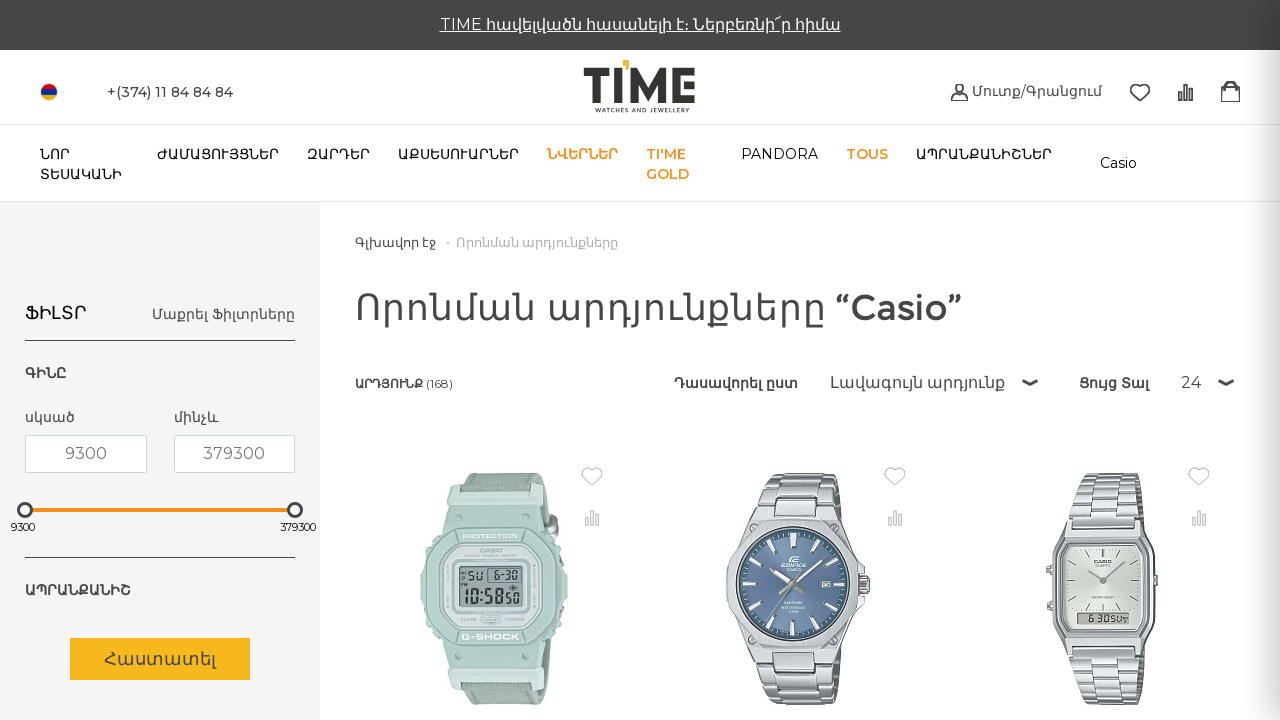

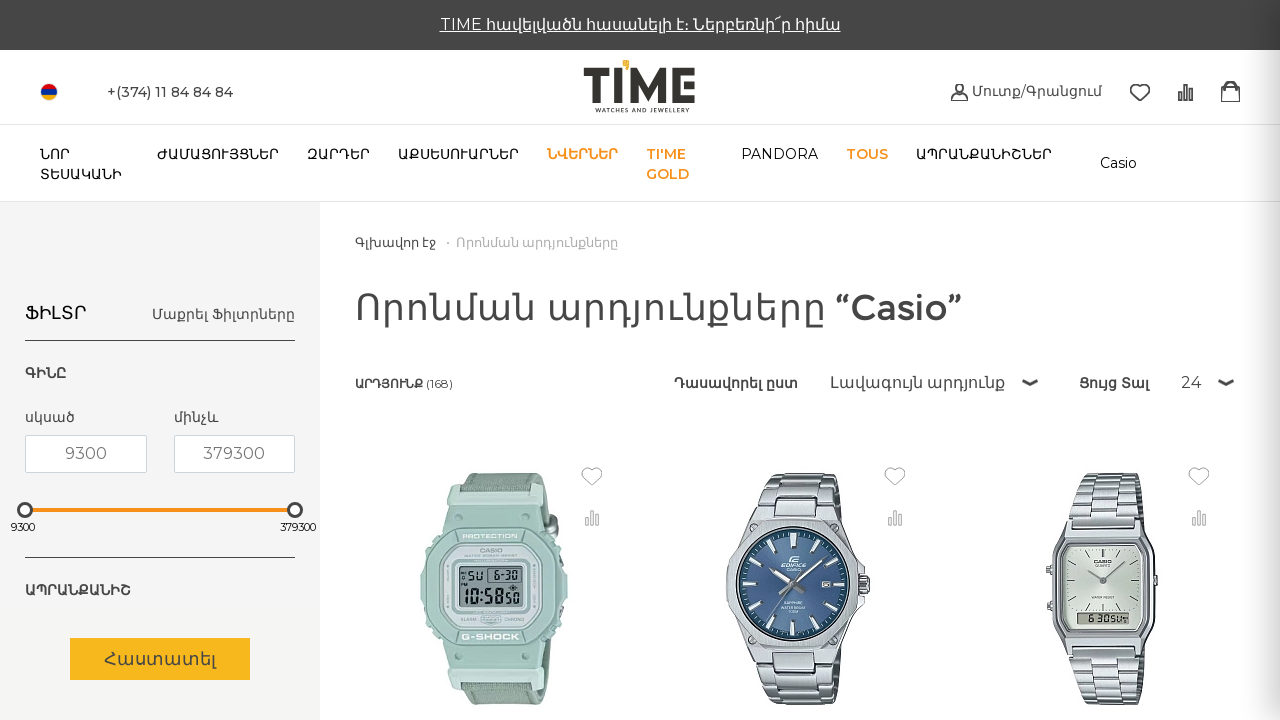